Tests a text input form by entering text into a textarea field and clicking the submit button

Starting URL: https://suninjuly.github.io/text_input_task.html

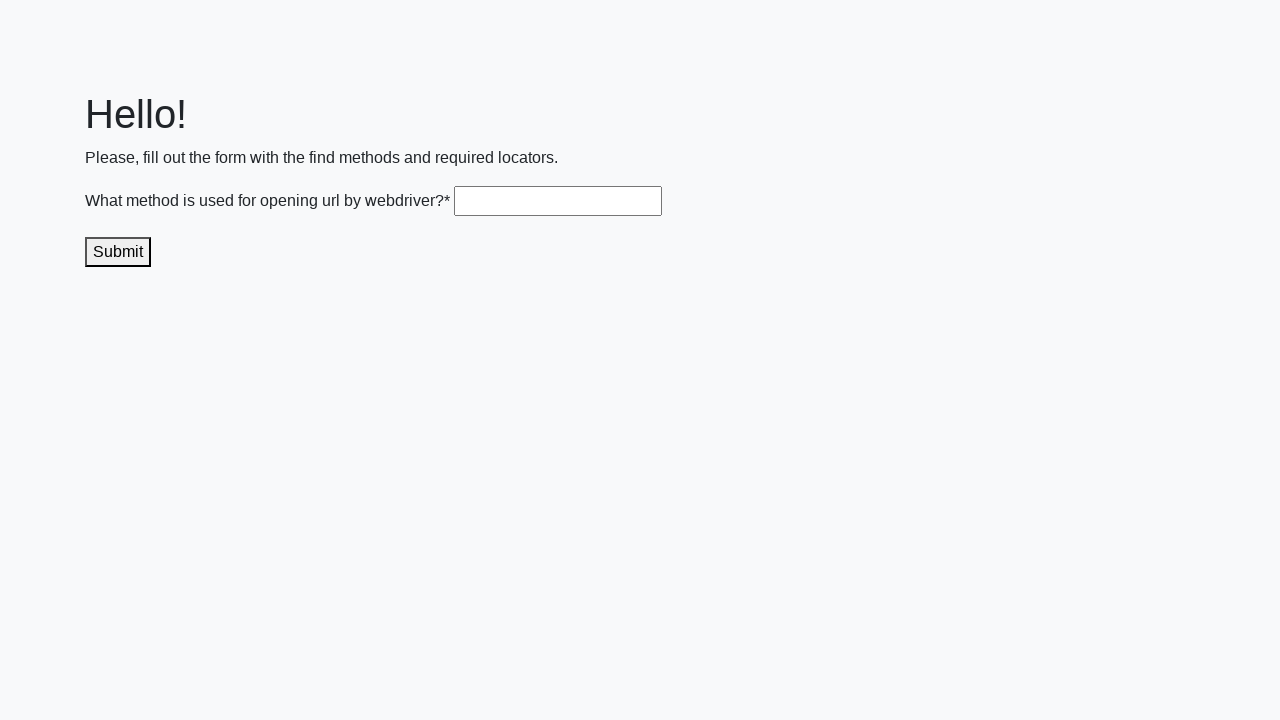

Filled textarea with 'get()' on .textarea
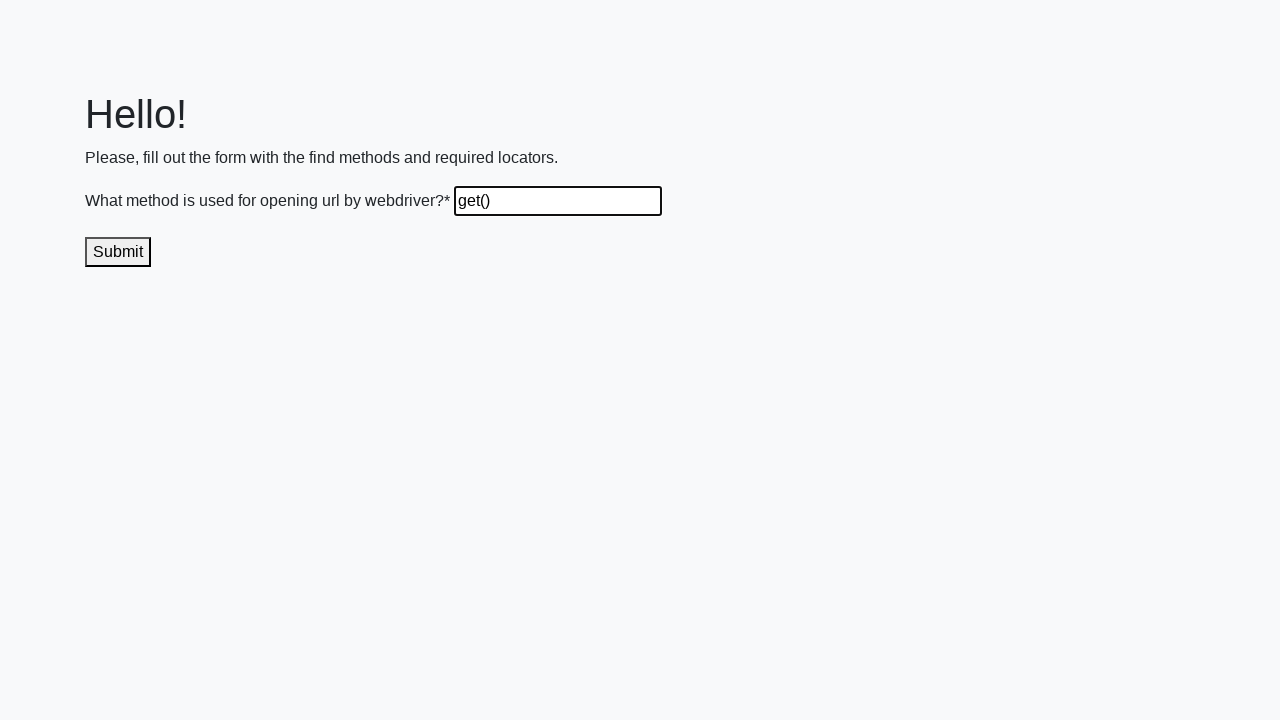

Clicked submit button at (118, 252) on .submit-submission
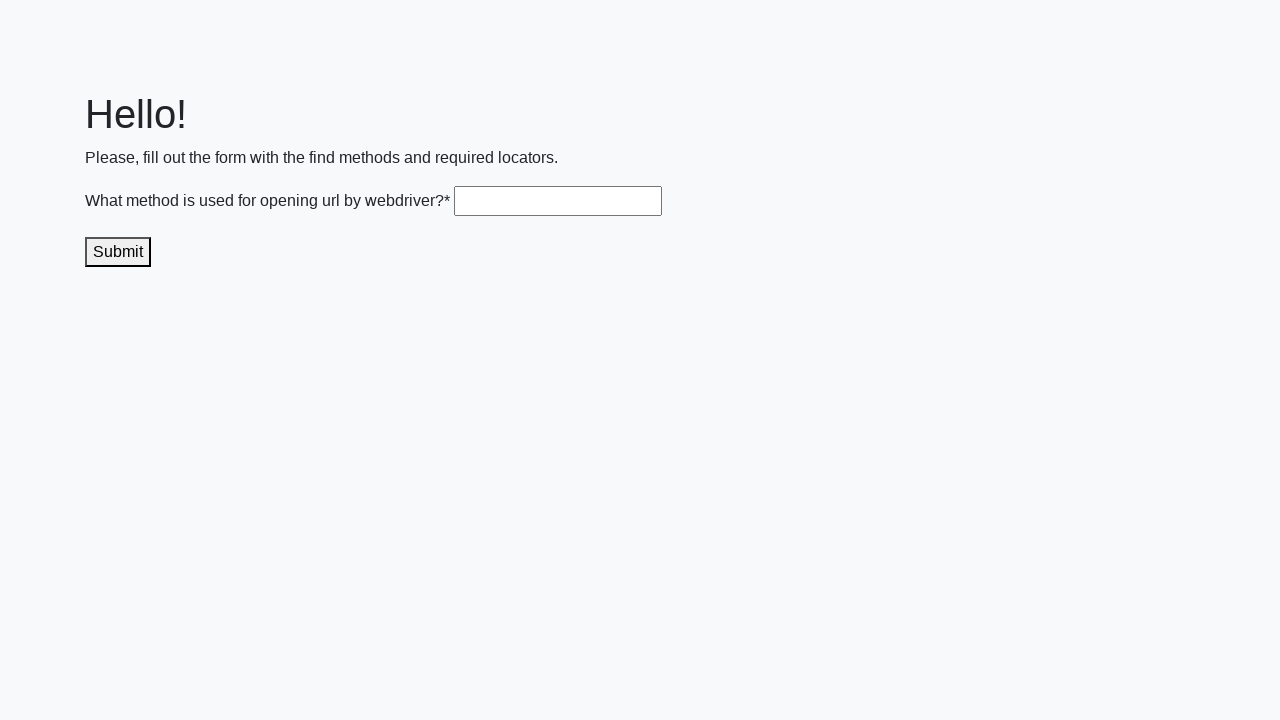

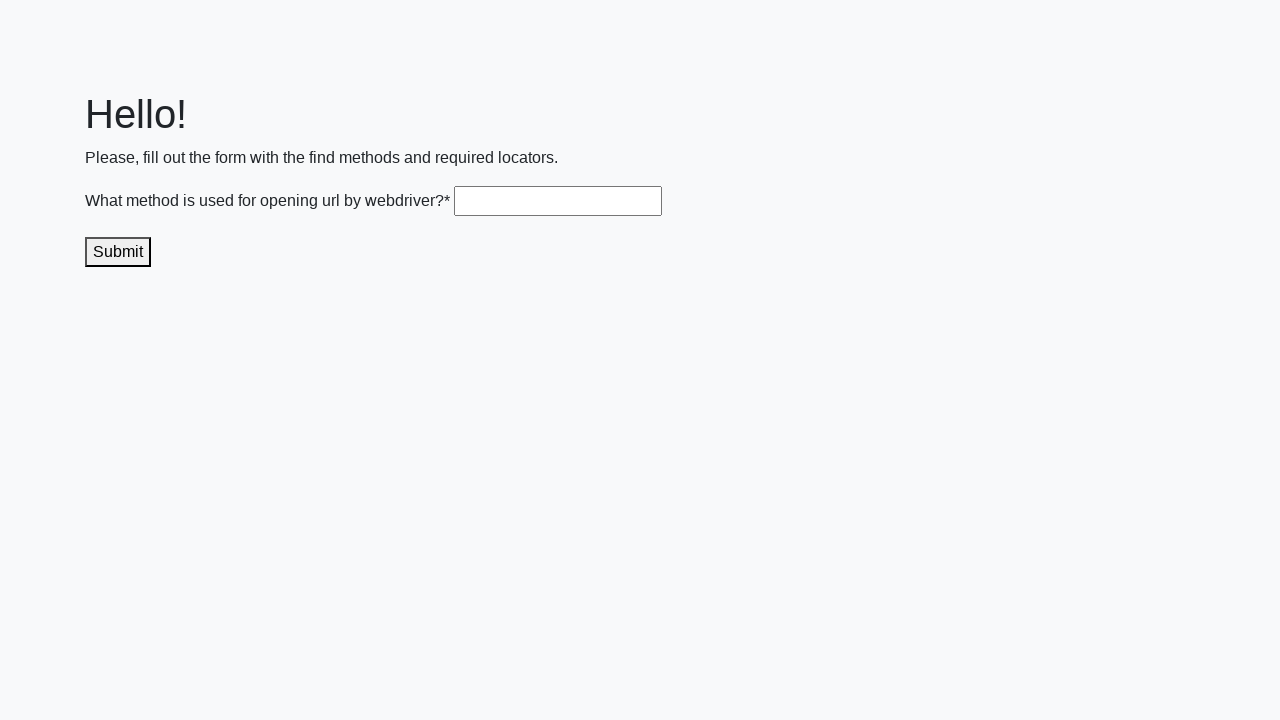